Navigates to Rahul Shetty Academy website in incognito mode to verify the page loads correctly

Starting URL: https://rahulshettyacademy.com/

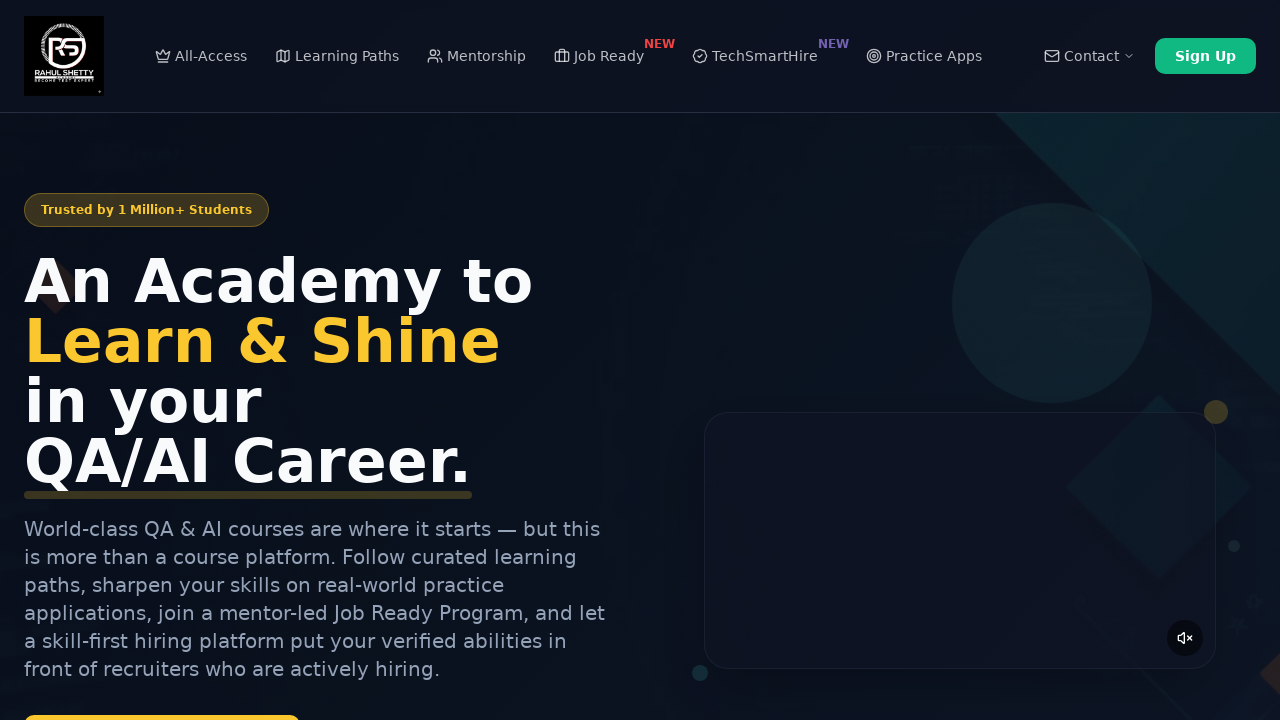

Waited for page to reach networkidle state on Rahul Shetty Academy website
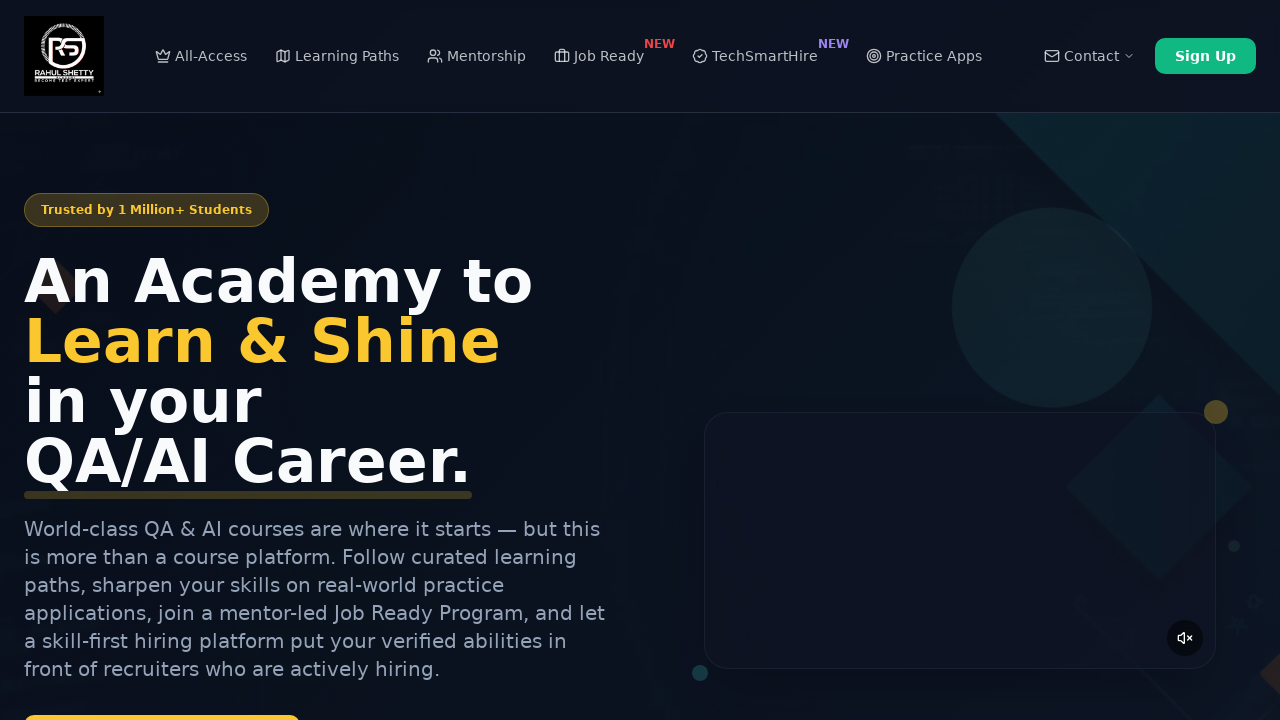

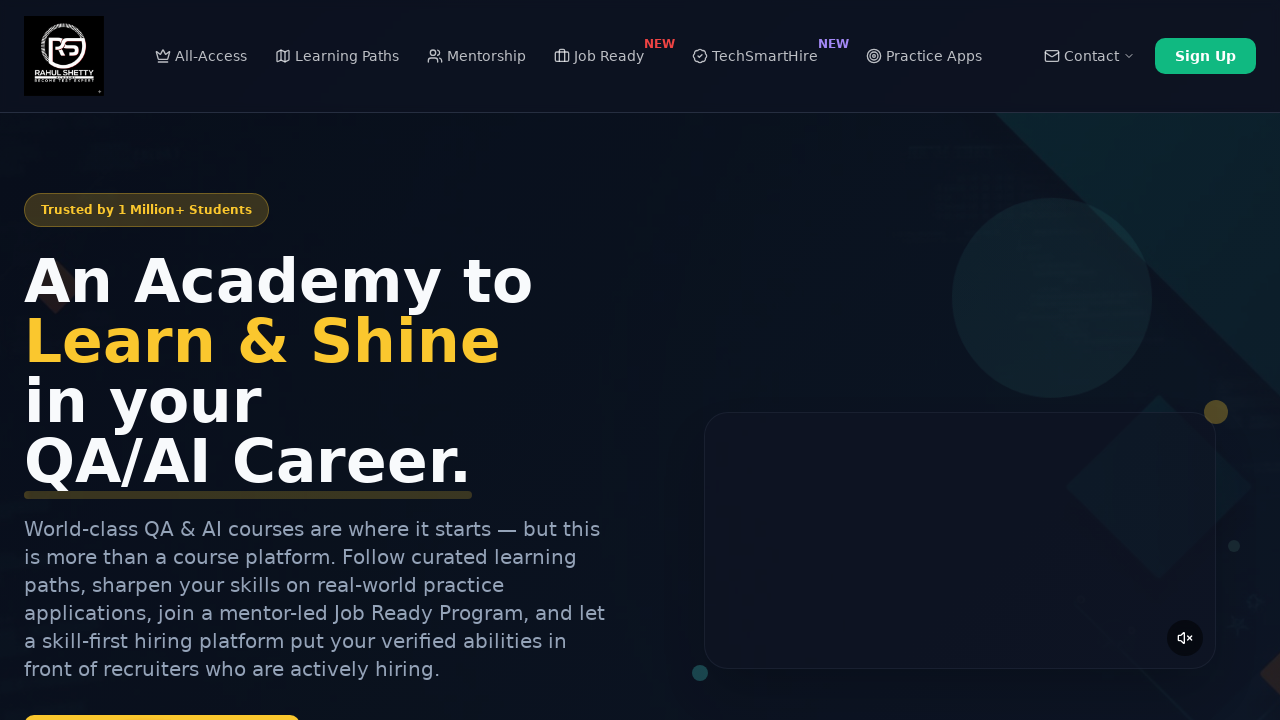